Navigates to the Weissenstein cable car website and waits for the header navigation and information content to load

Starting URL: https://seilbahn-weissenstein.ch/

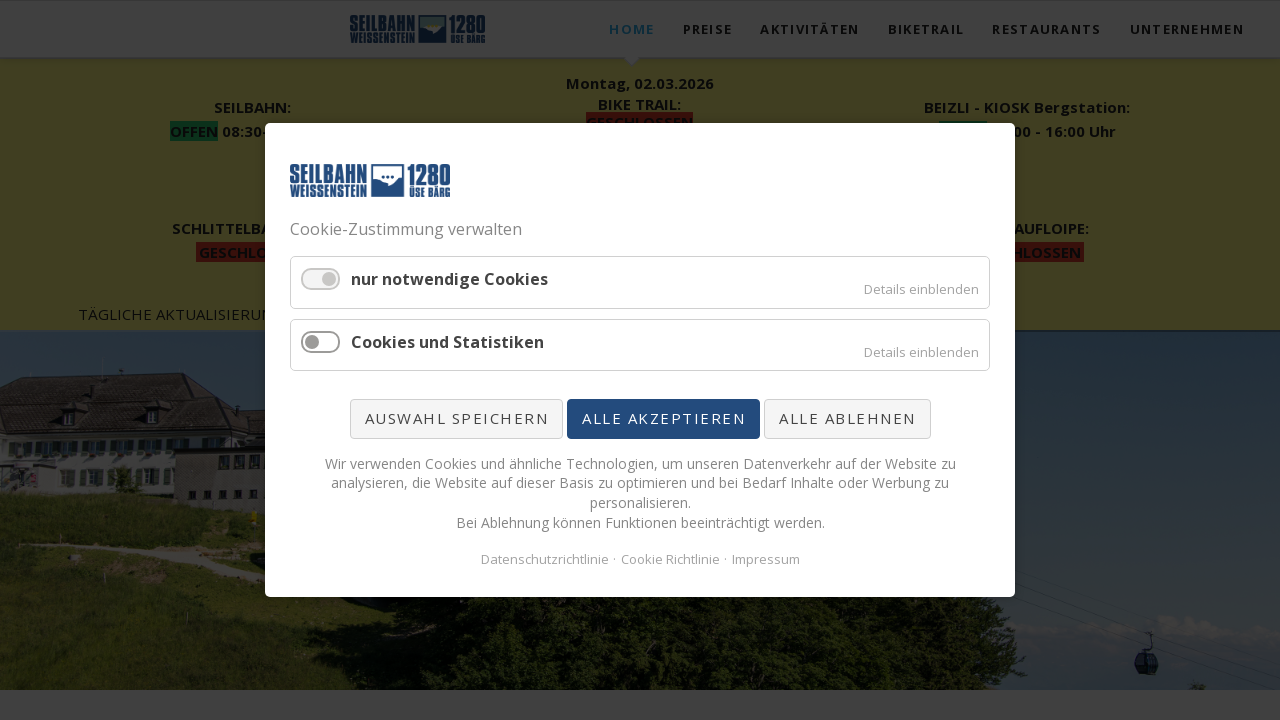

Waited for header navigation to load
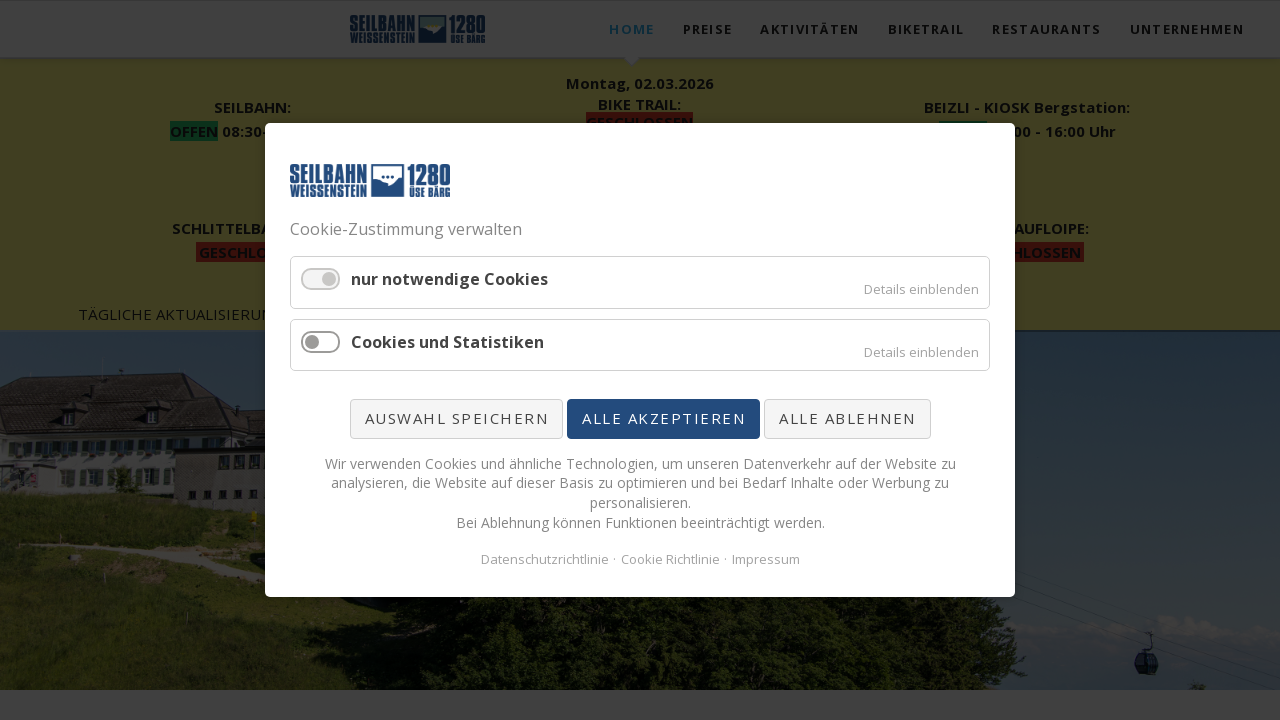

Waited for information content to load
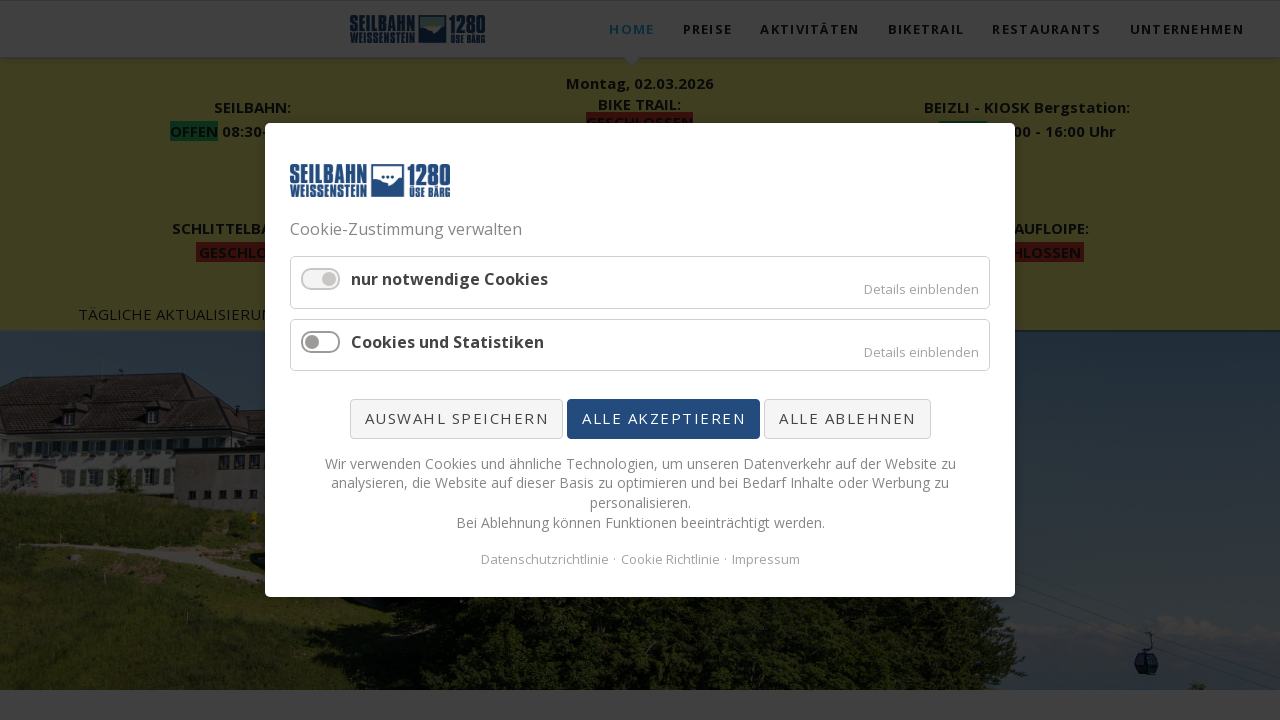

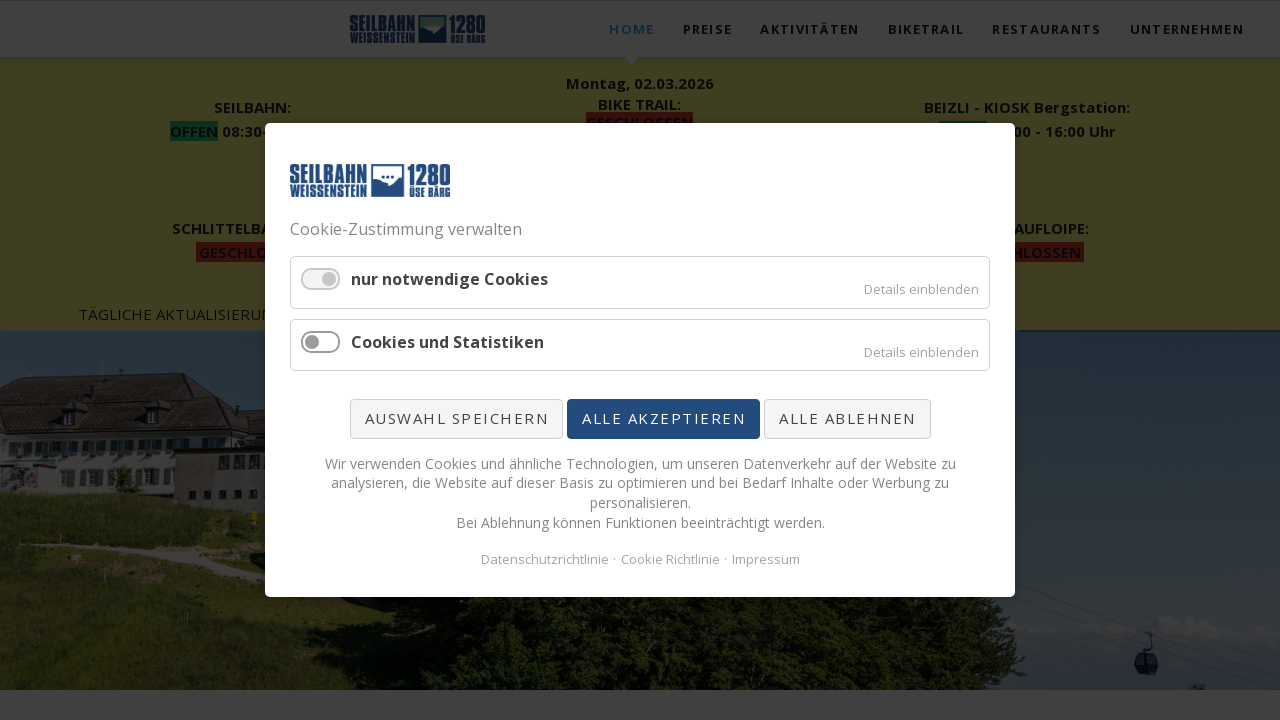